Tests GitHub search functionality by searching for a specific repository, verifying it appears in search results, clicking on it, and checking for the Issues tab

Starting URL: https://github.com/

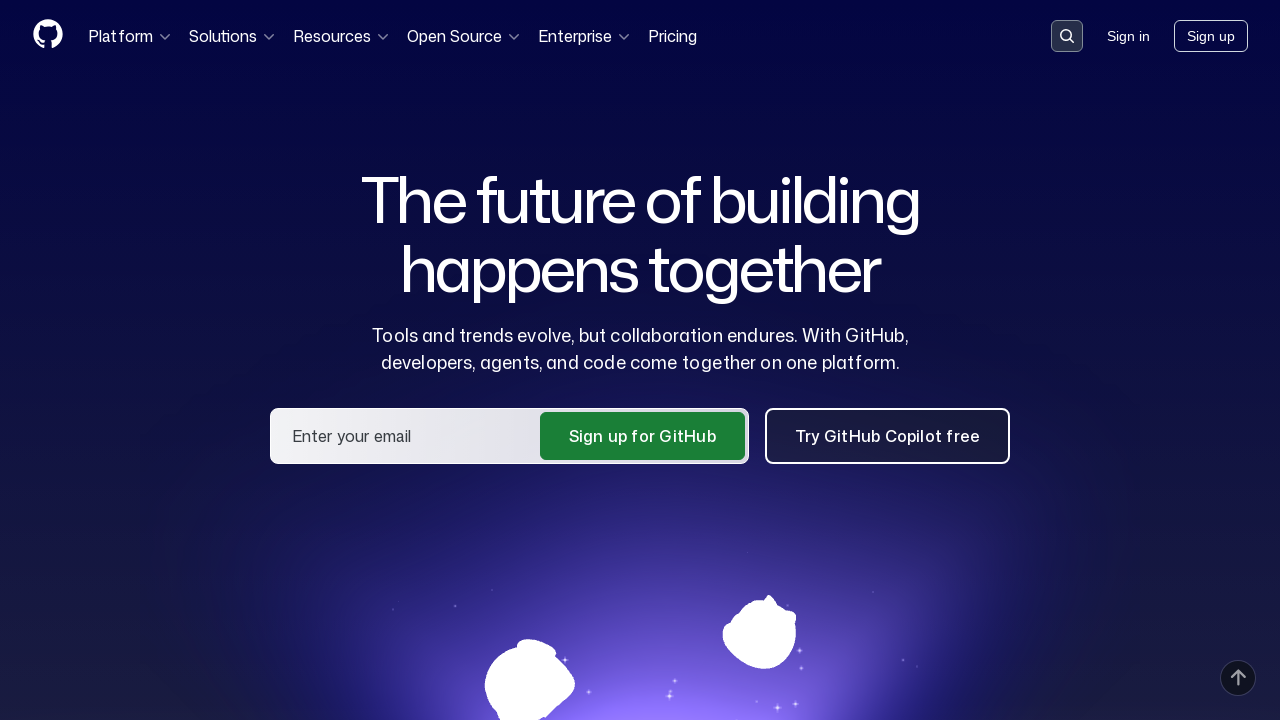

Clicked on the search input field at (1067, 36) on input.header-search-input, [data-target='qbsearch-input.inputButton']
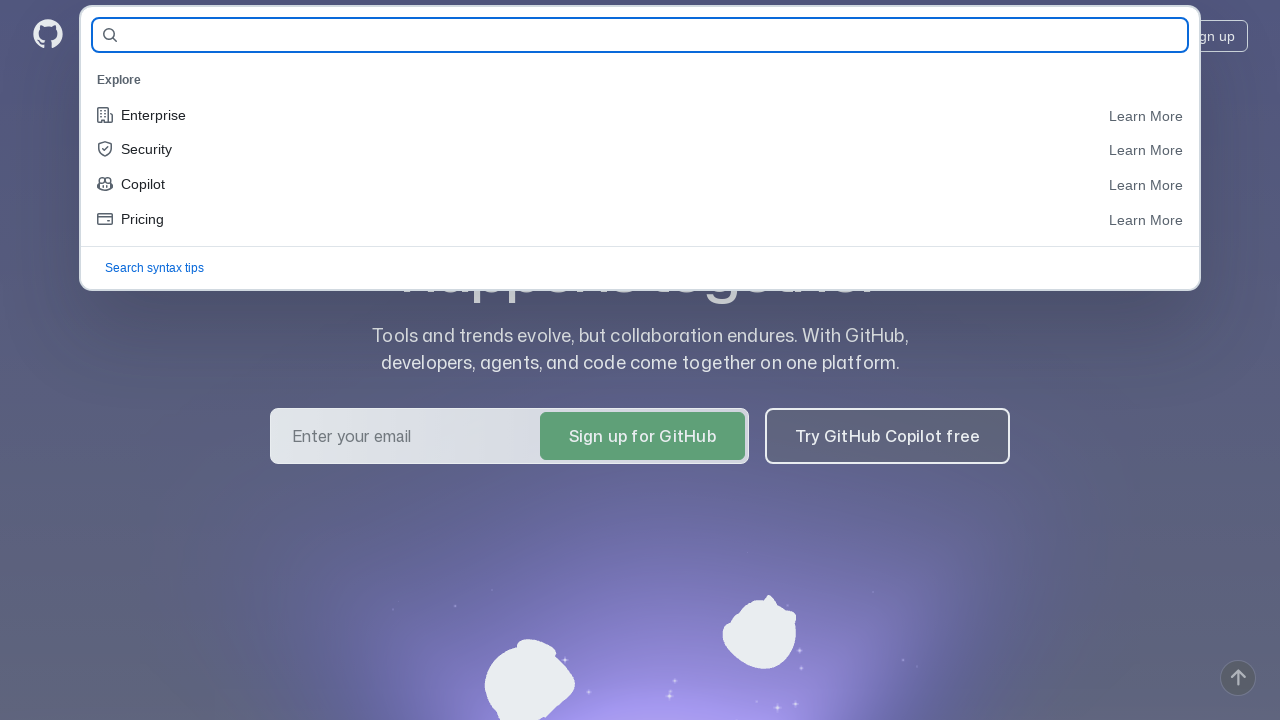

Search input field became ready
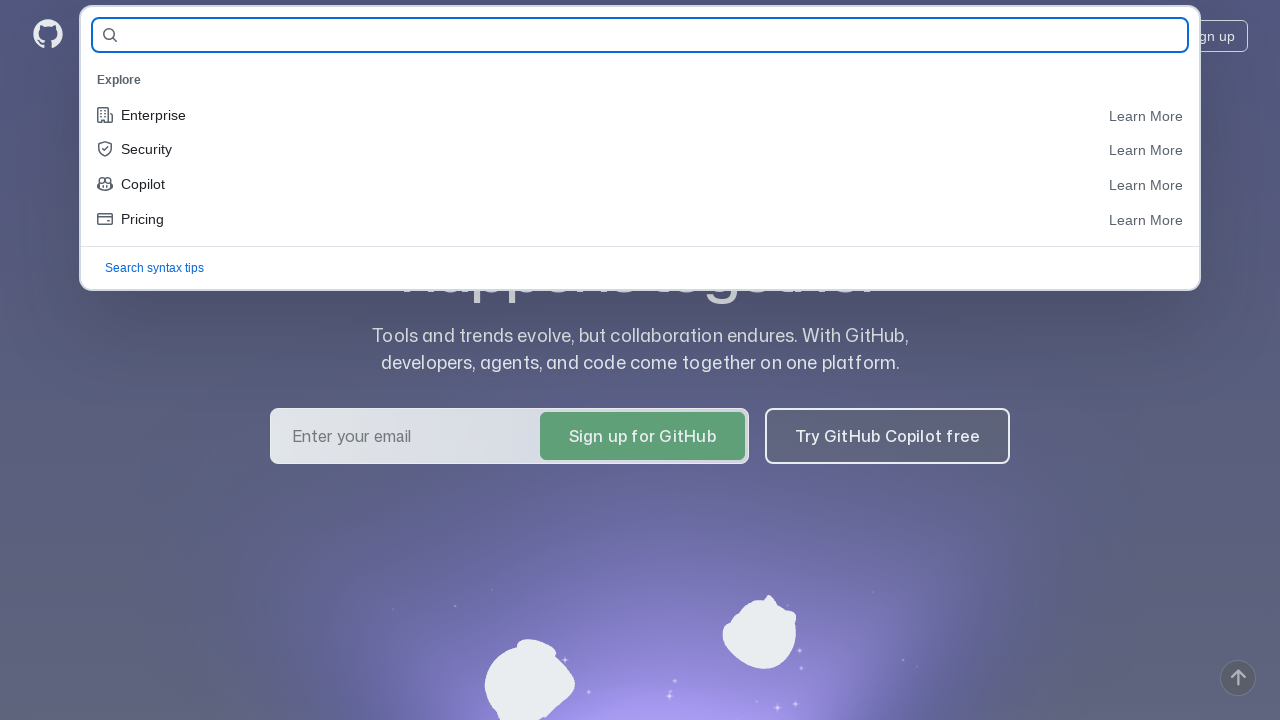

Filled search field with repository name 'delkabo/qa-g-6-Junit-1' on input[name='query-builder-test'], input.header-search-input
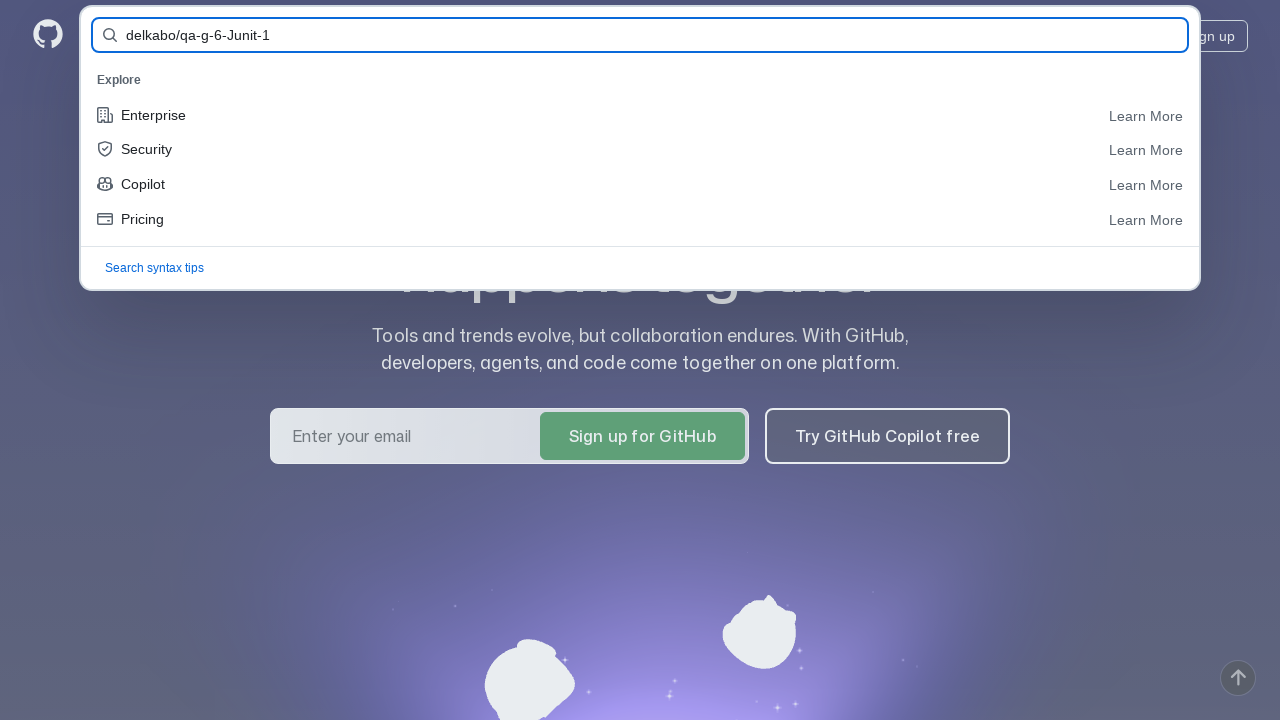

Pressed Enter to submit the search
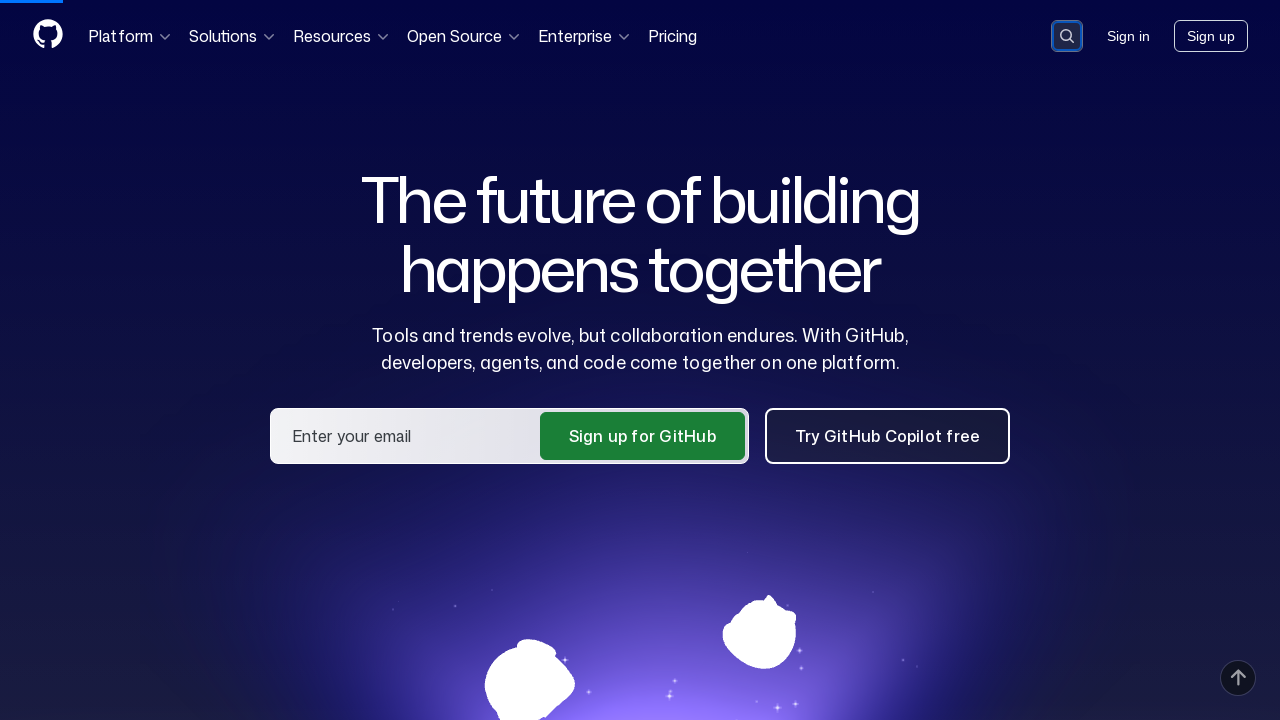

Search results loaded and repository appears in results
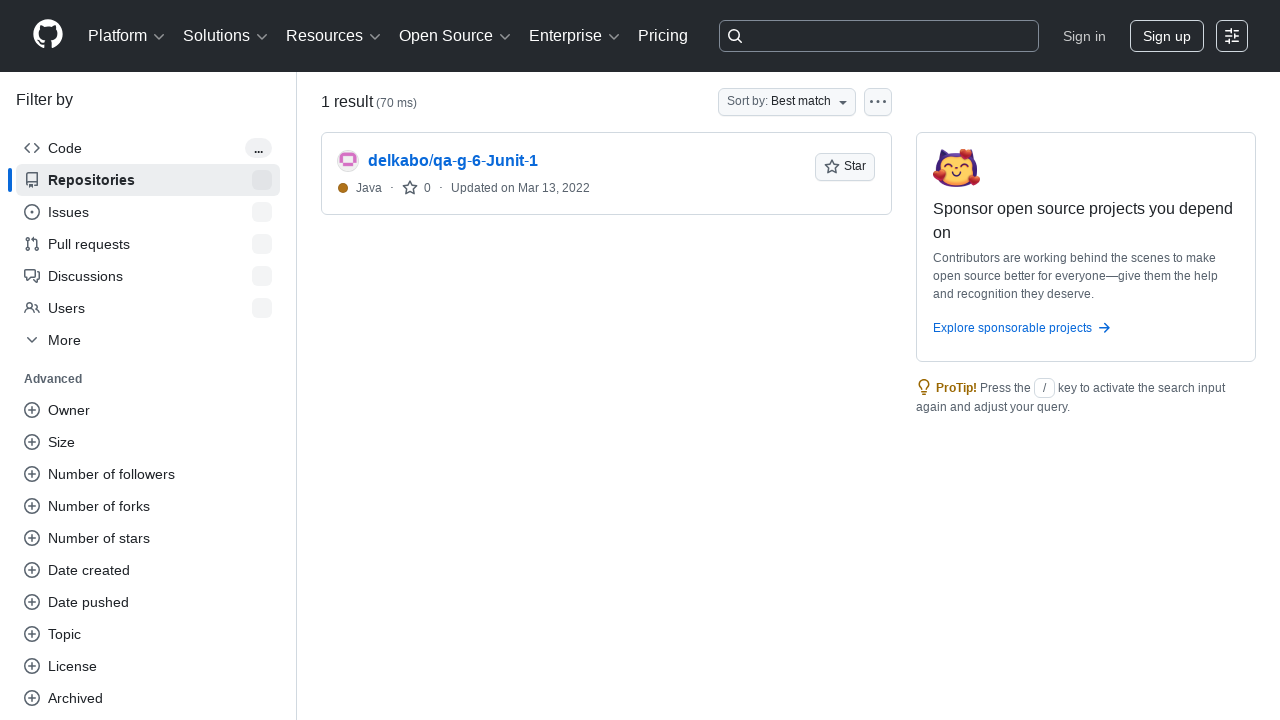

Clicked on the repository link 'delkabo/qa-g-6-Junit-1' at (453, 161) on a:has-text('delkabo/qa-g-6-Junit-1')
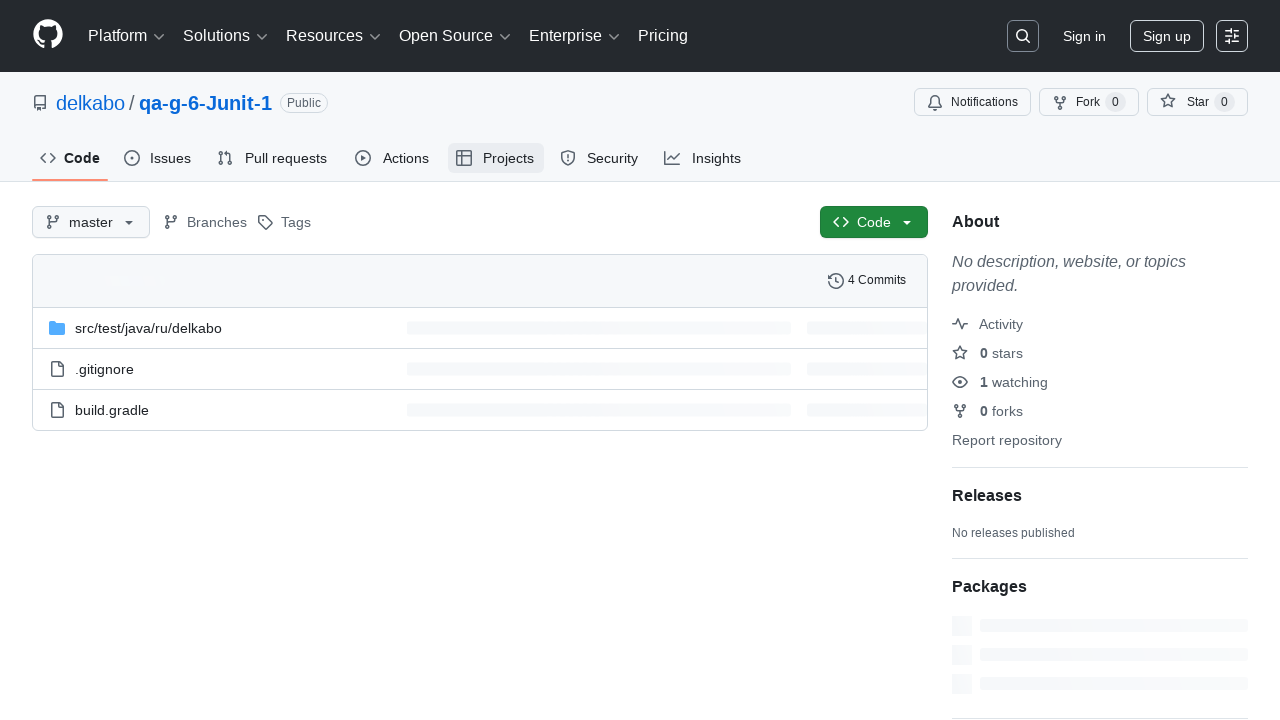

Repository page loaded and Issues tab is visible
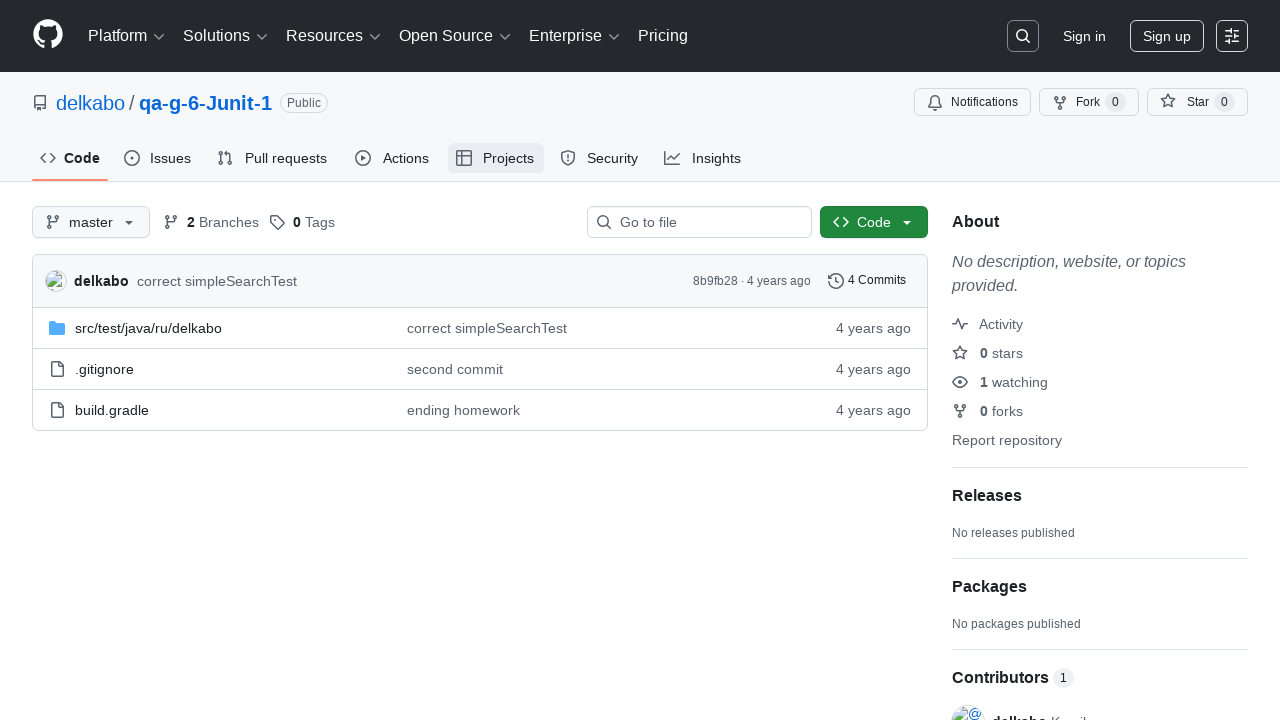

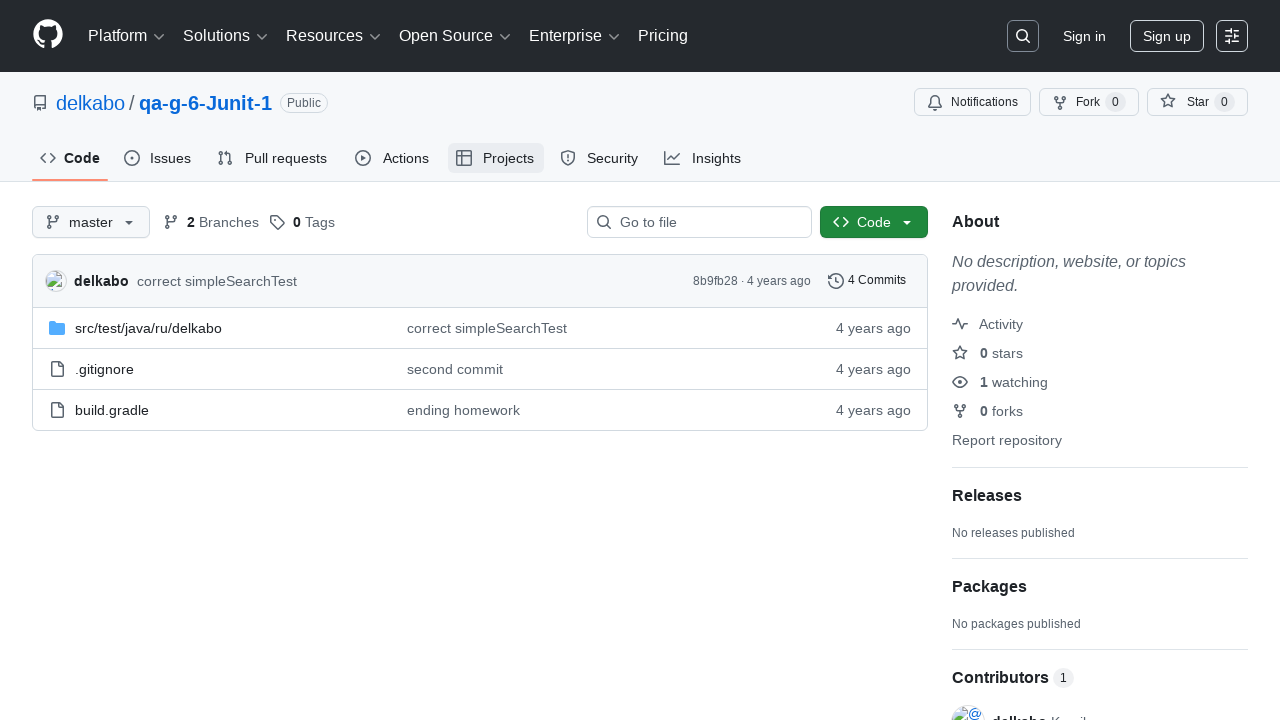